Tests text input functionality by entering text into an input field and clicking a button, then verifying the button text updates to match the entered text.

Starting URL: http://uitestingplayground.com/textinput

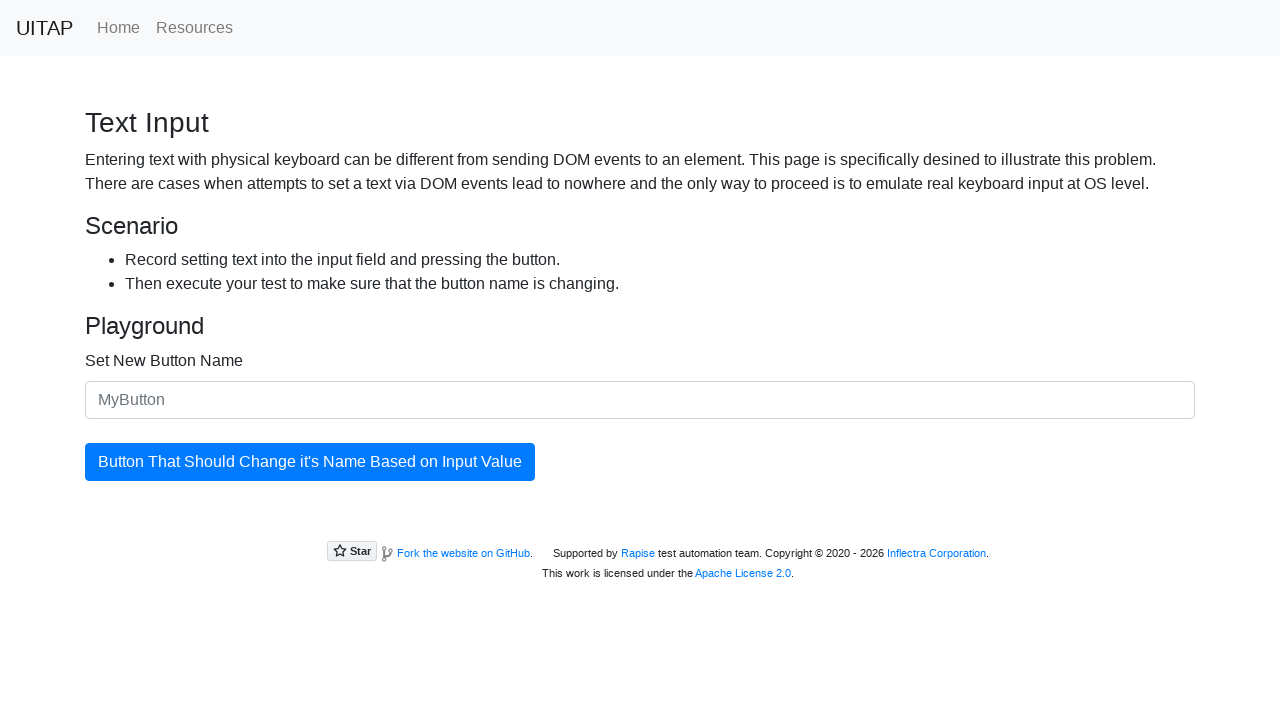

Entered 'SkyPro' into the text input field on #newButtonName
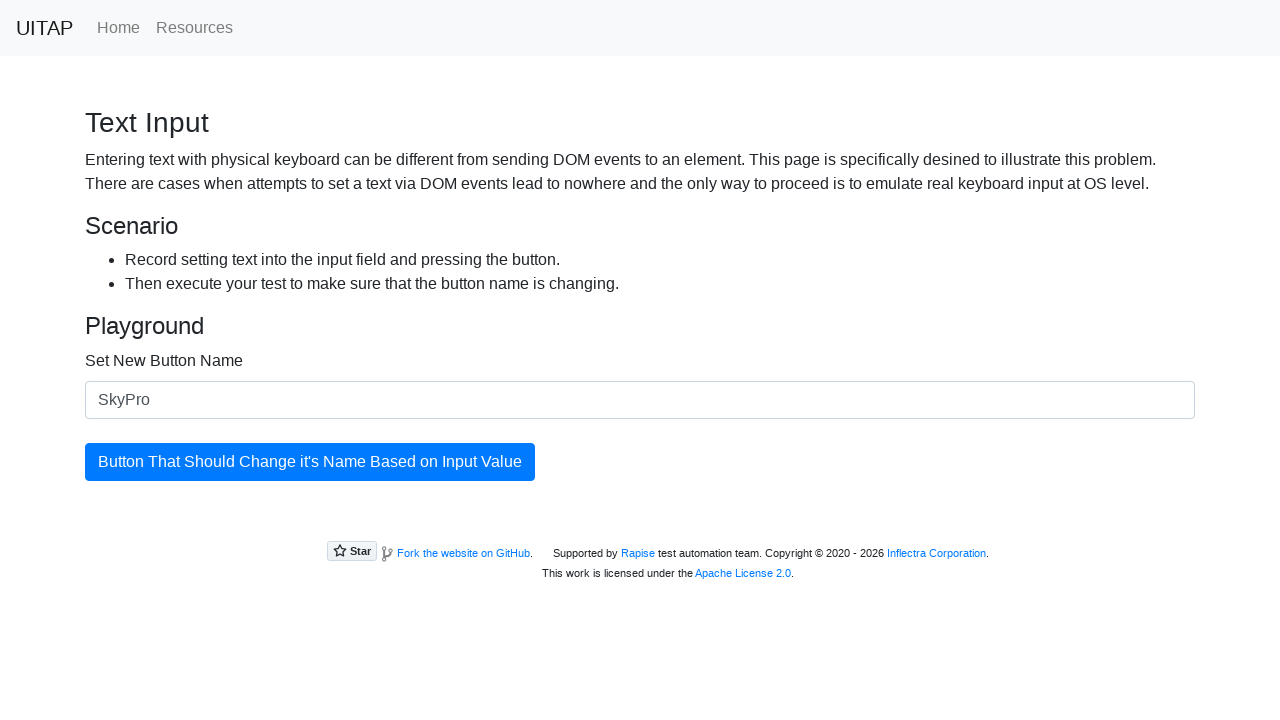

Clicked the button to update its text at (310, 462) on #updatingButton
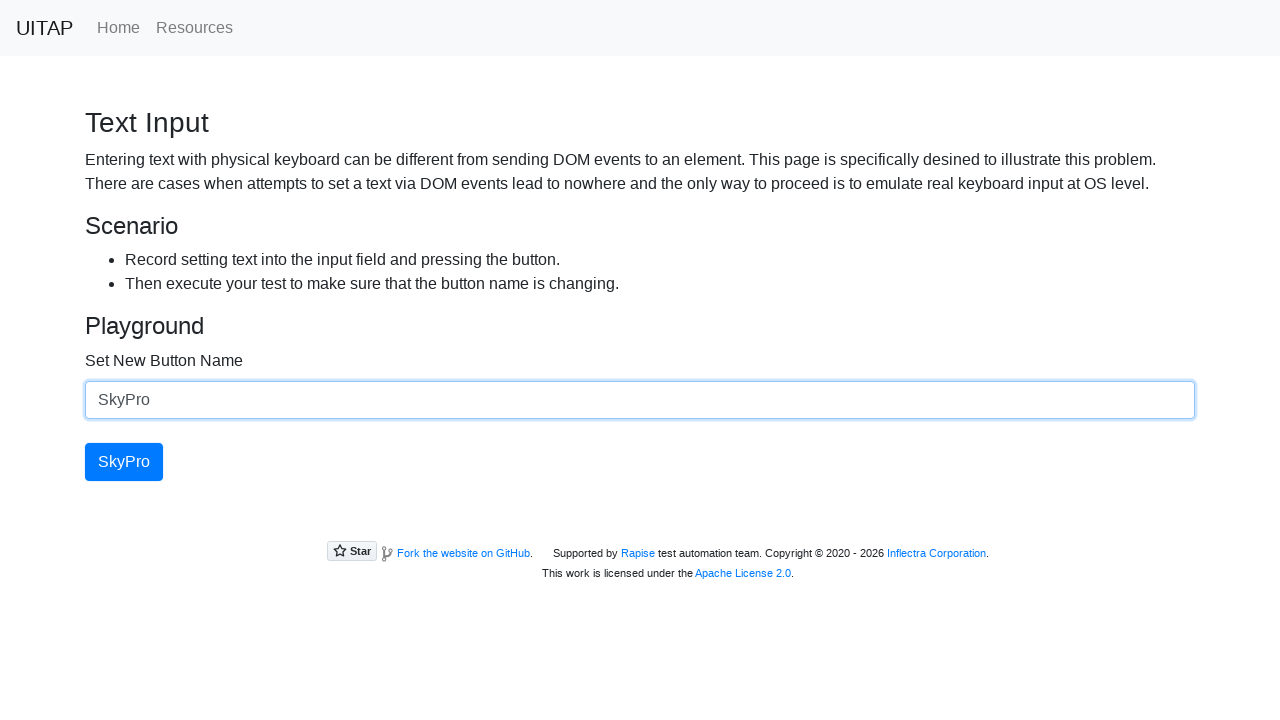

Verified button text updated to 'SkyPro'
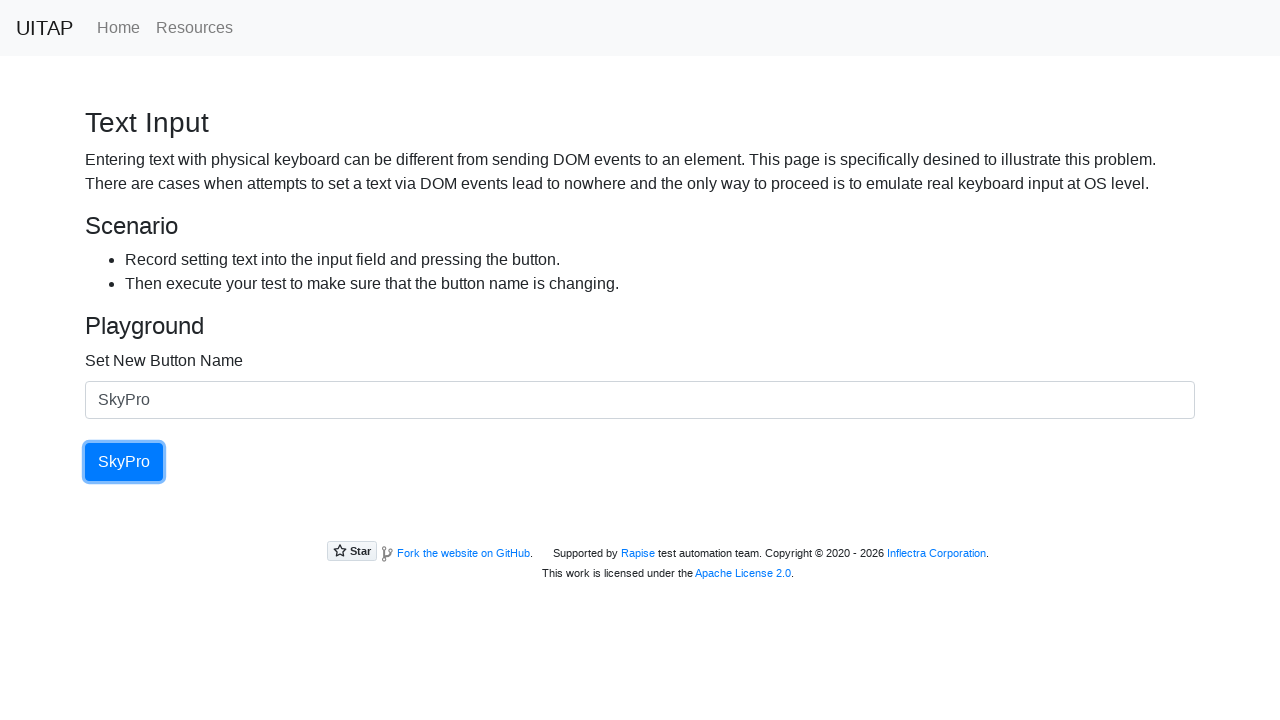

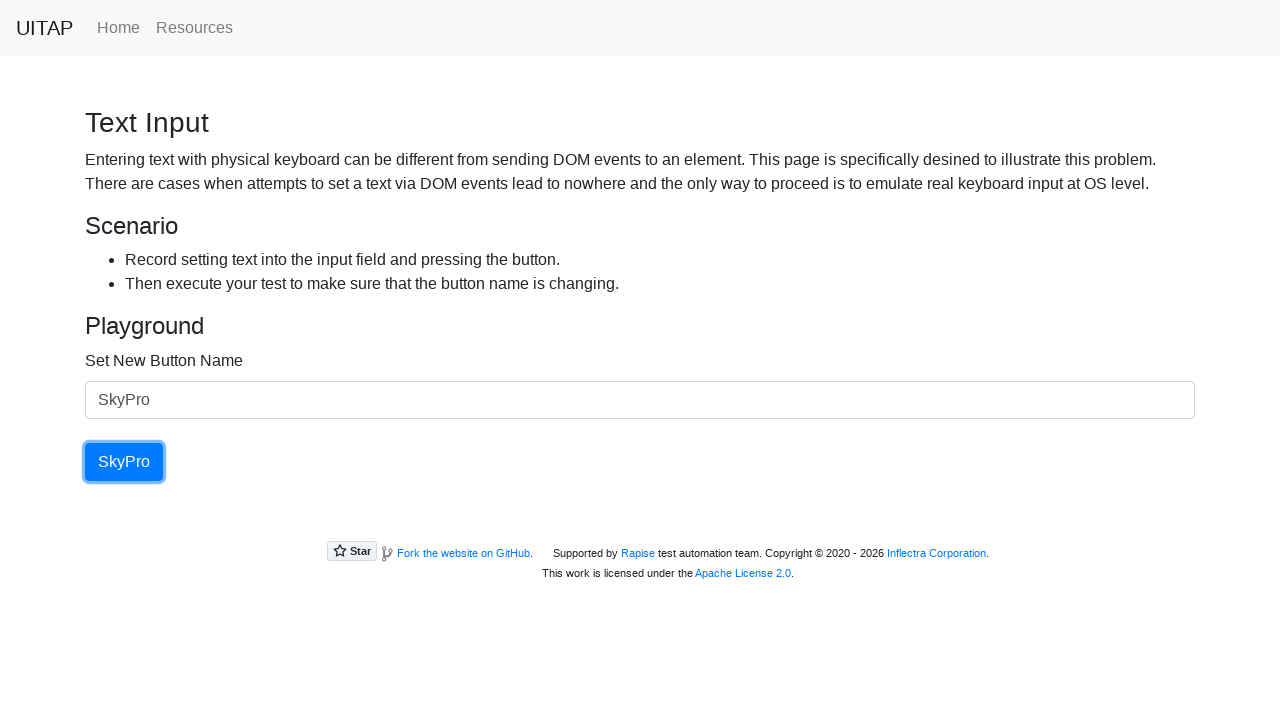